Tests calculator 3+3+3=9 using keyboard input with chained additions

Starting URL: http://mhunterak.github.io/calc.html

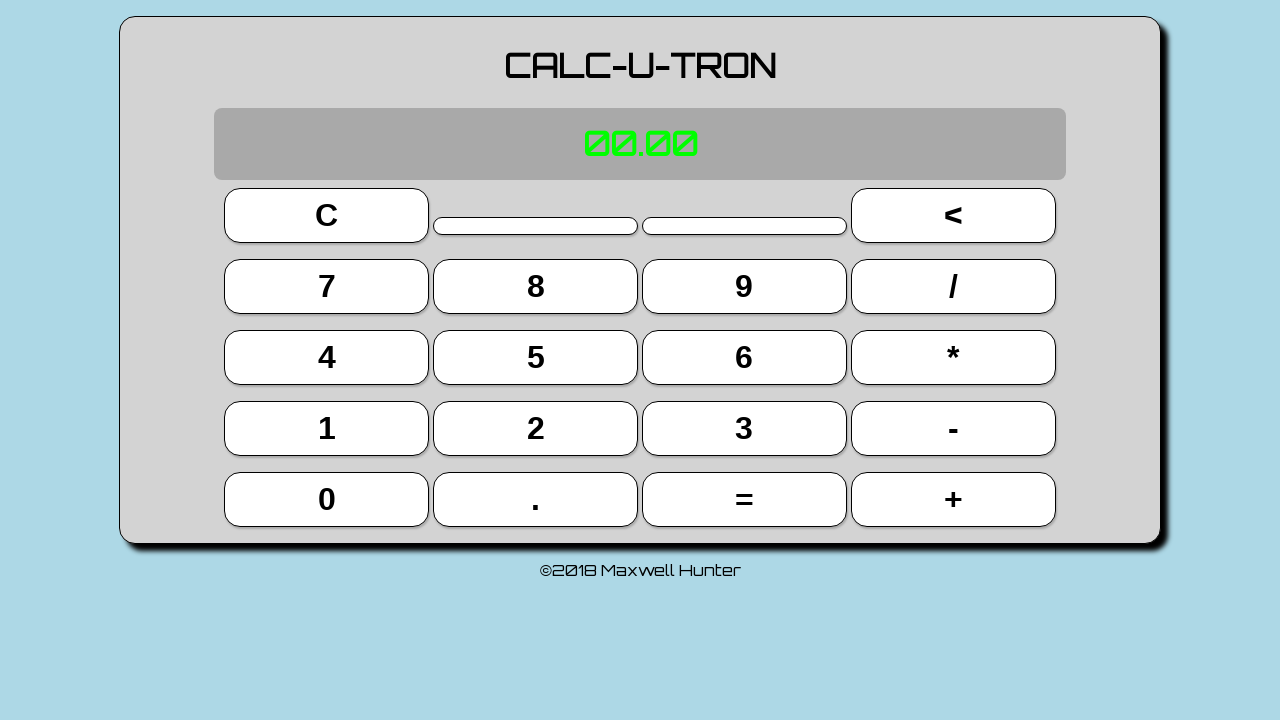

Navigated to calculator page
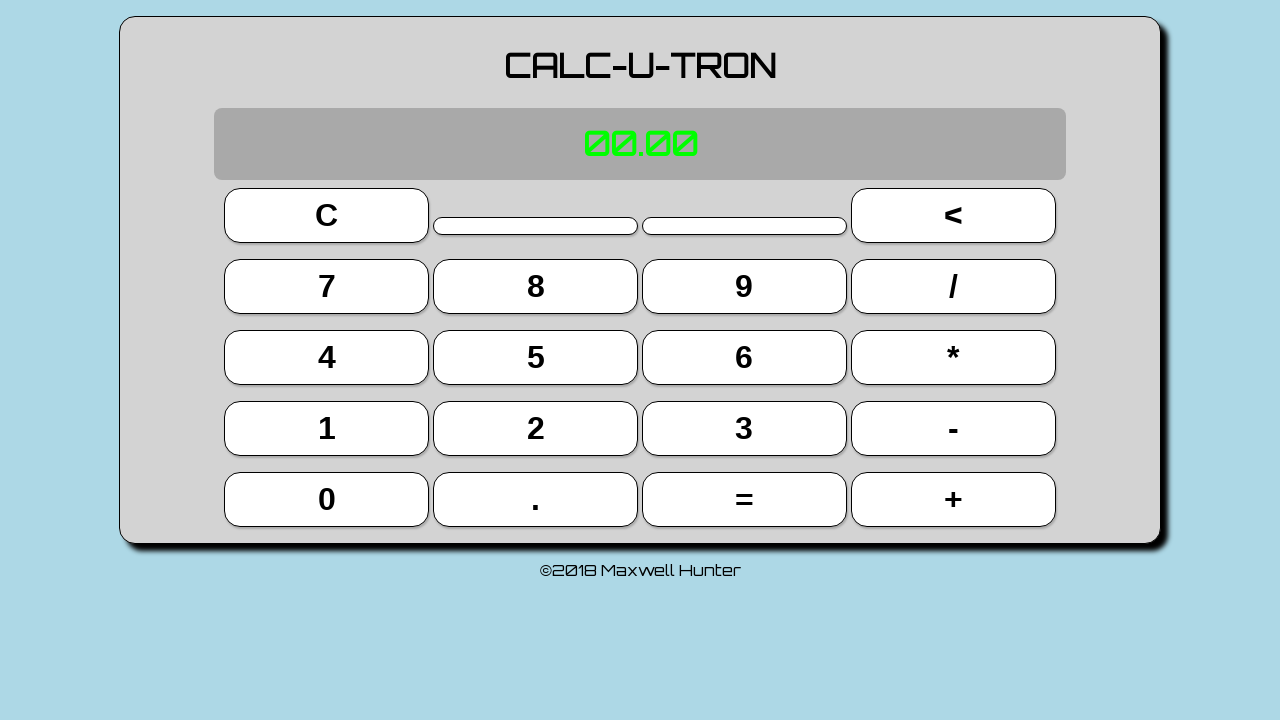

Pressed key '3'
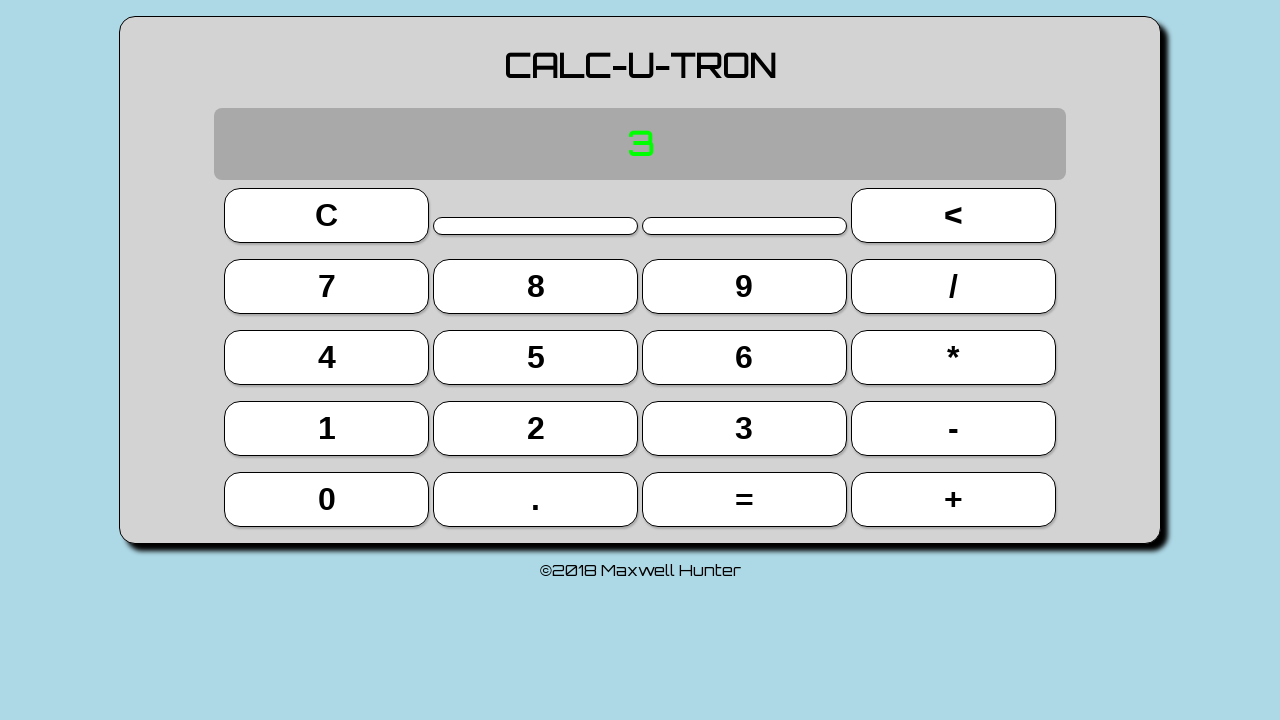

Pressed key '+'
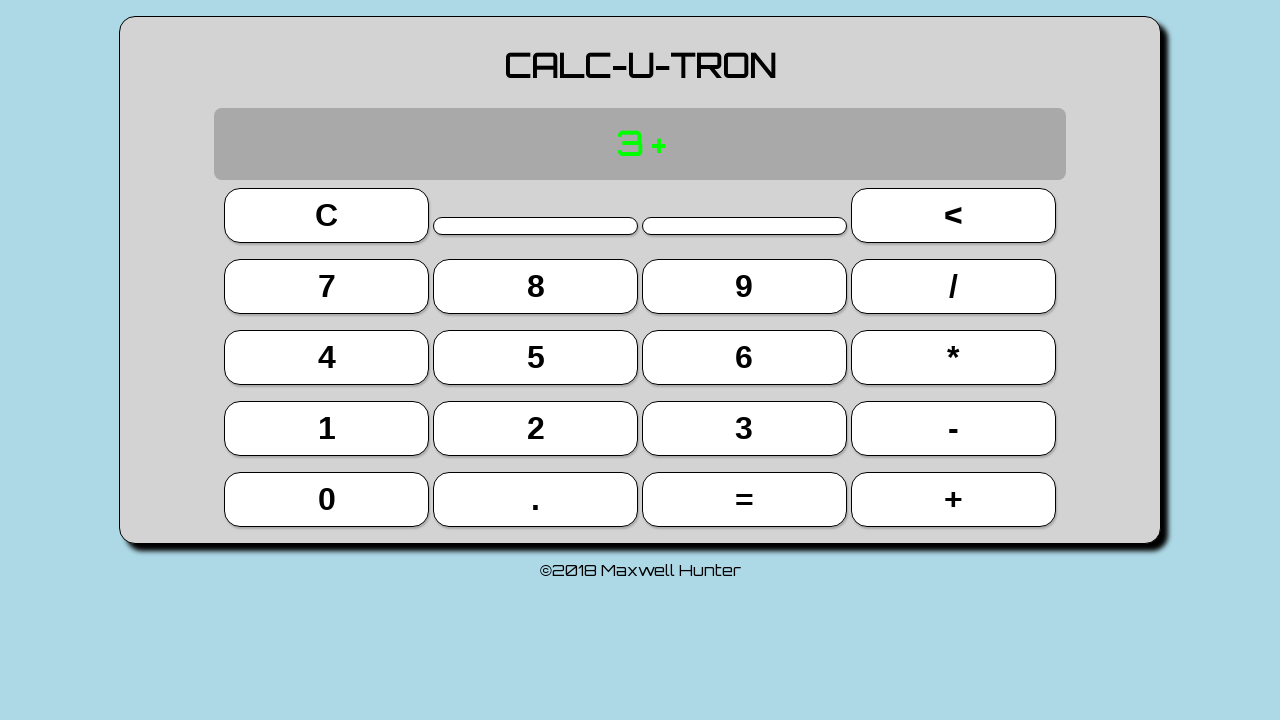

Pressed key '3'
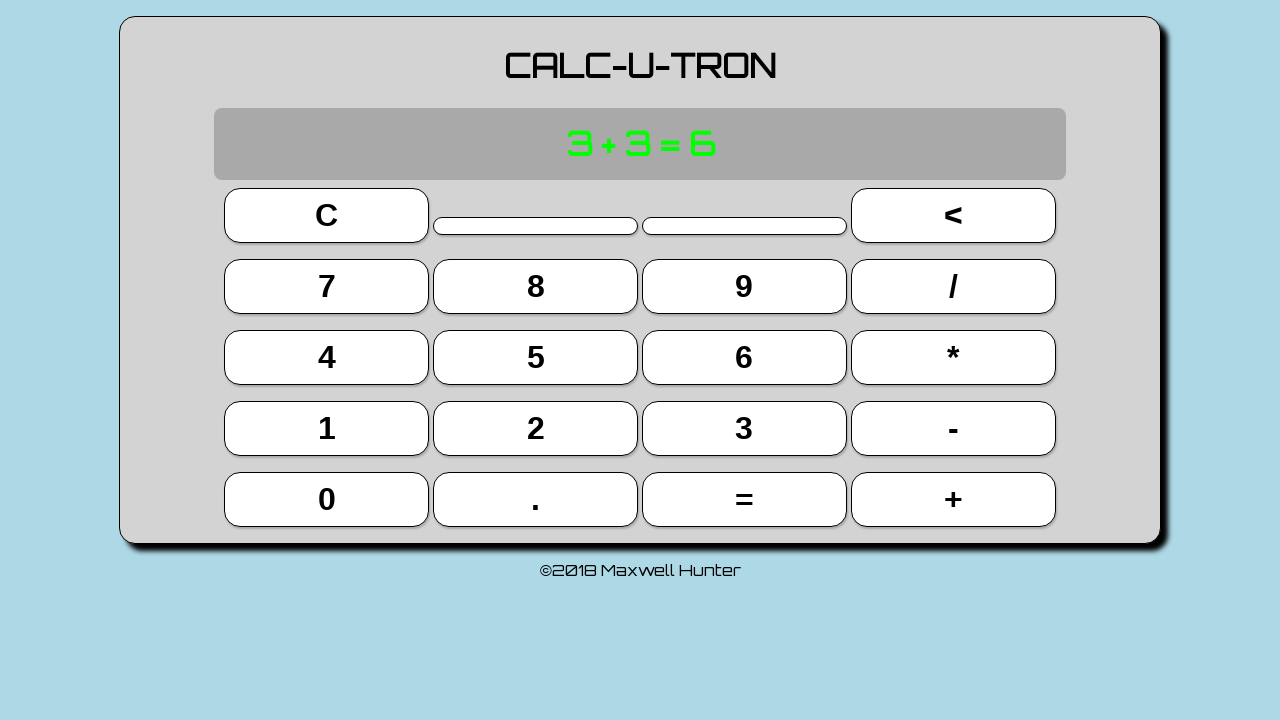

Pressed key 'Enter' to calculate 3+3
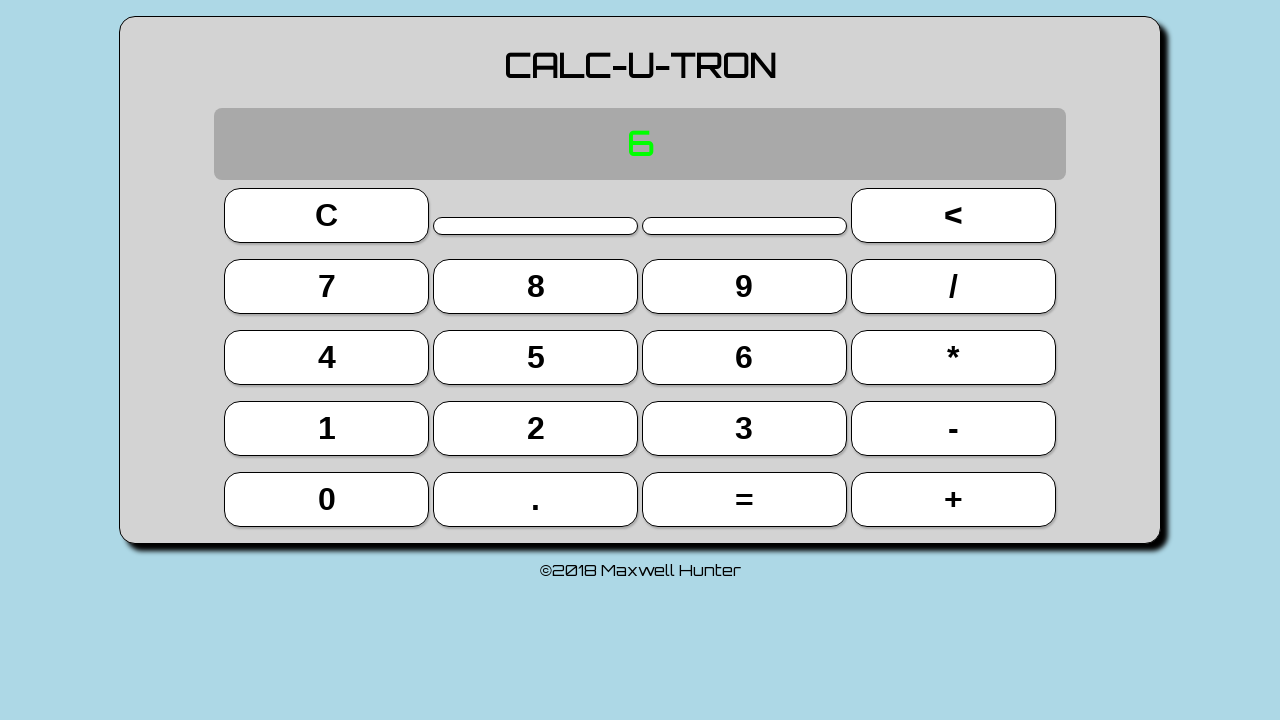

Pressed key '+'
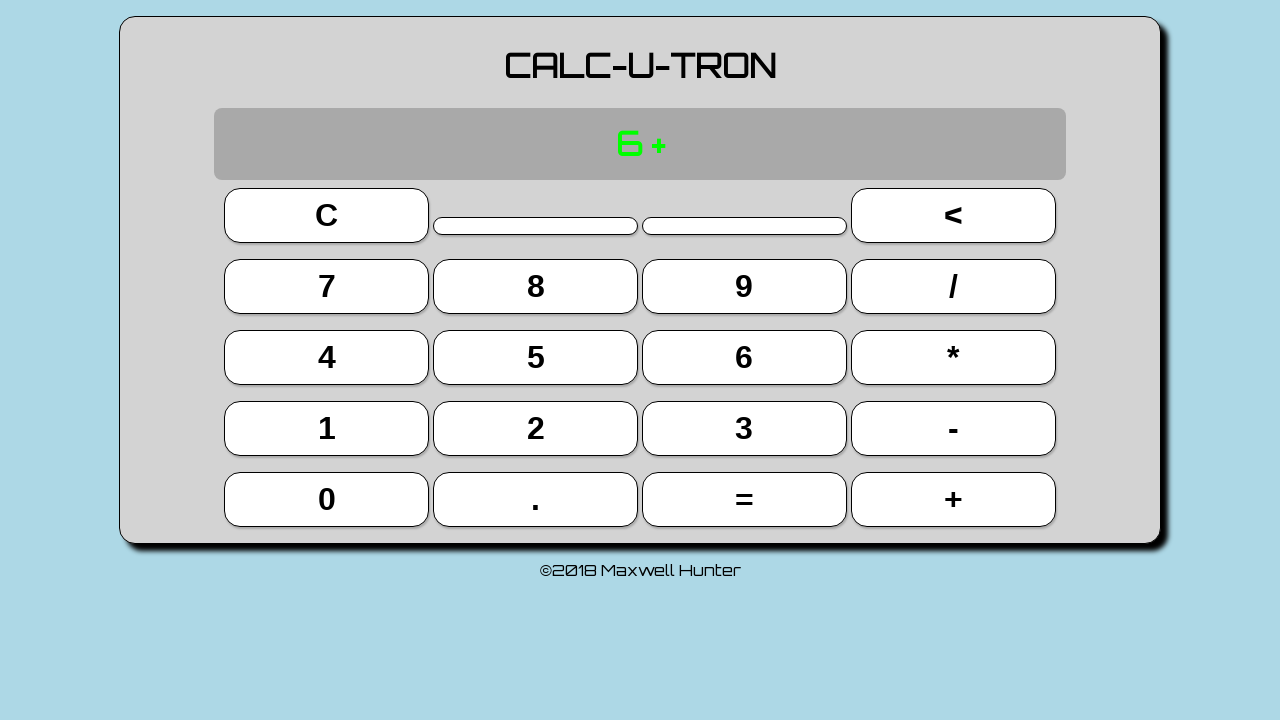

Pressed key '3'
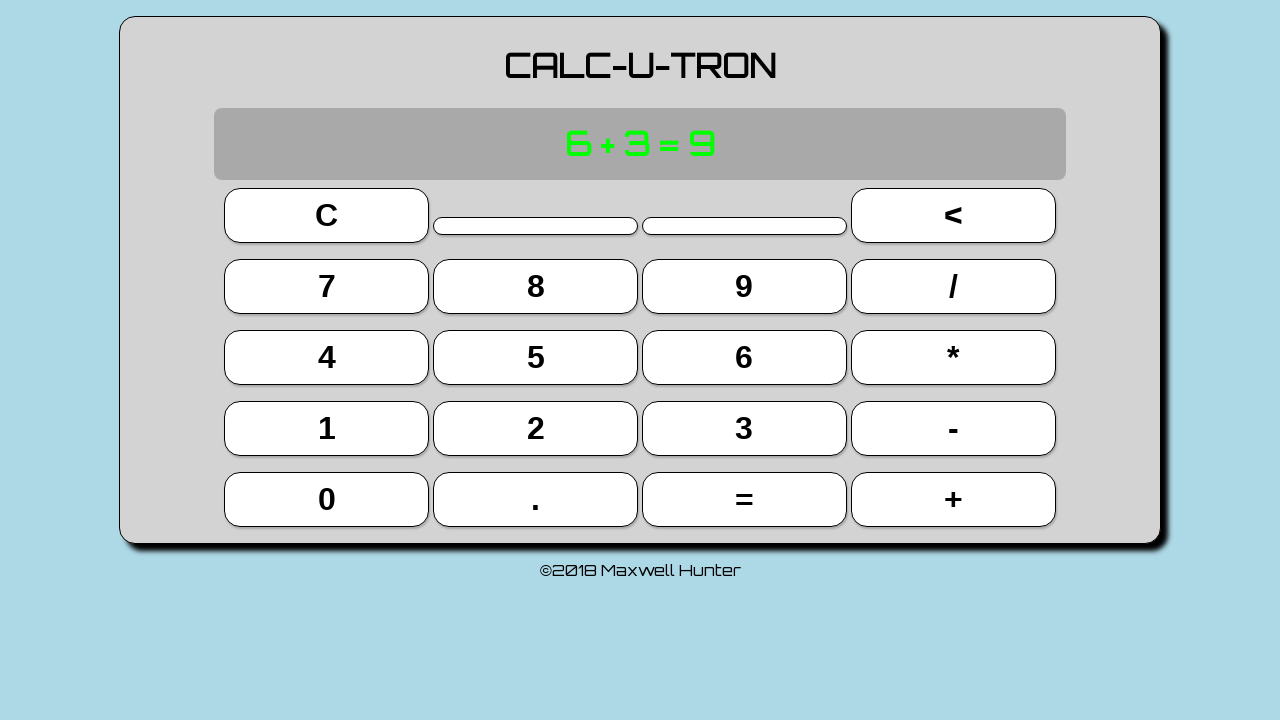

Pressed key 'Enter' to calculate 6+3
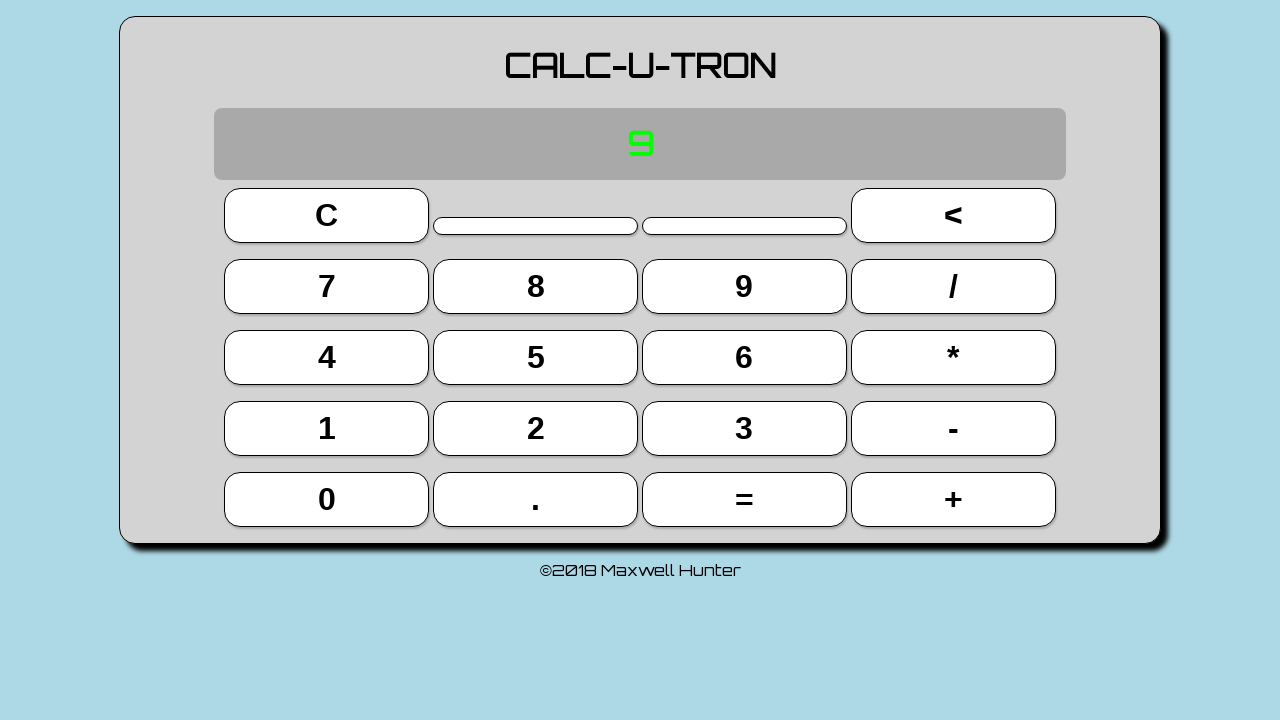

Located display element
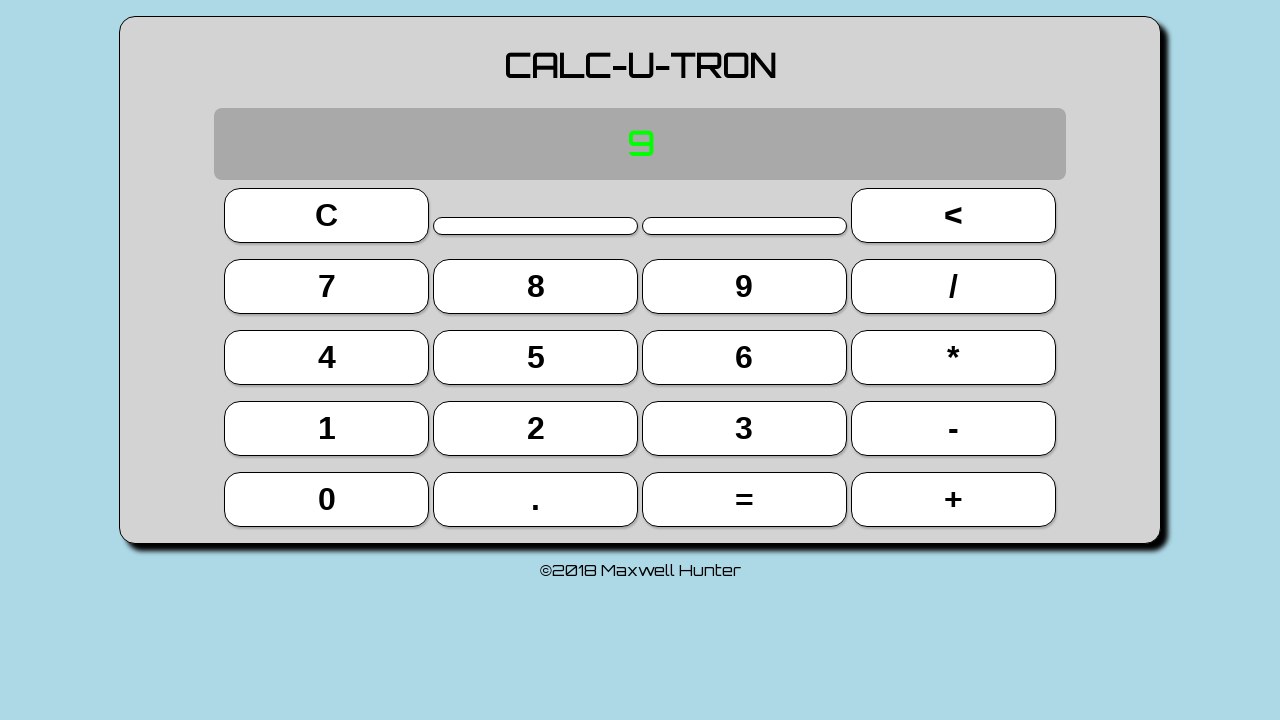

Verified calculator result is 9
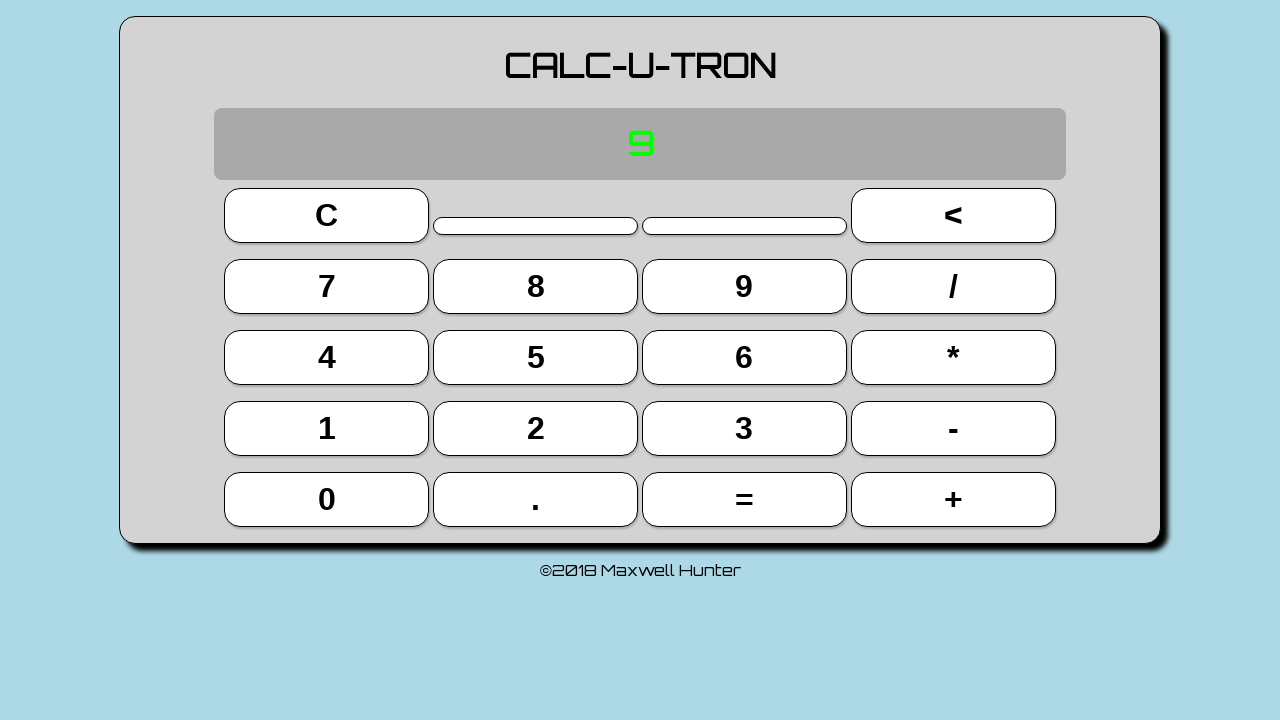

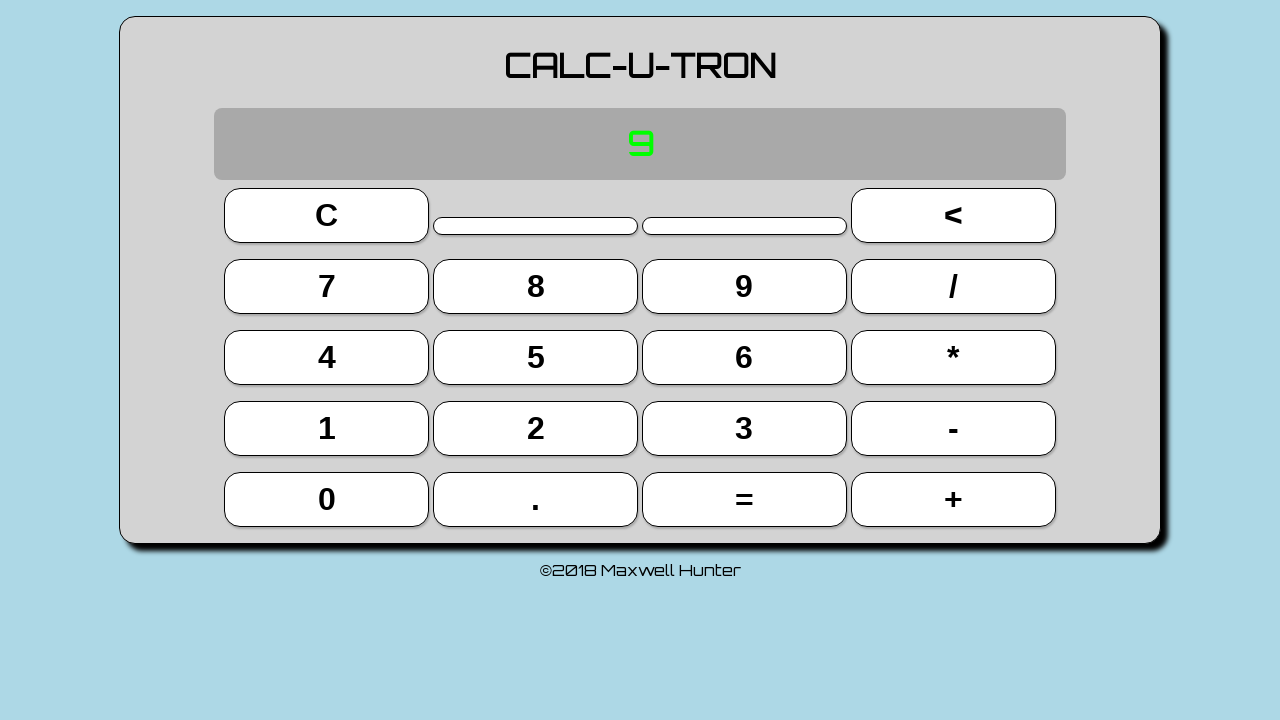